Tests clicking on the A/B Testing link on the Internet Herokuapp homepage

Starting URL: http://the-internet.herokuapp.com/

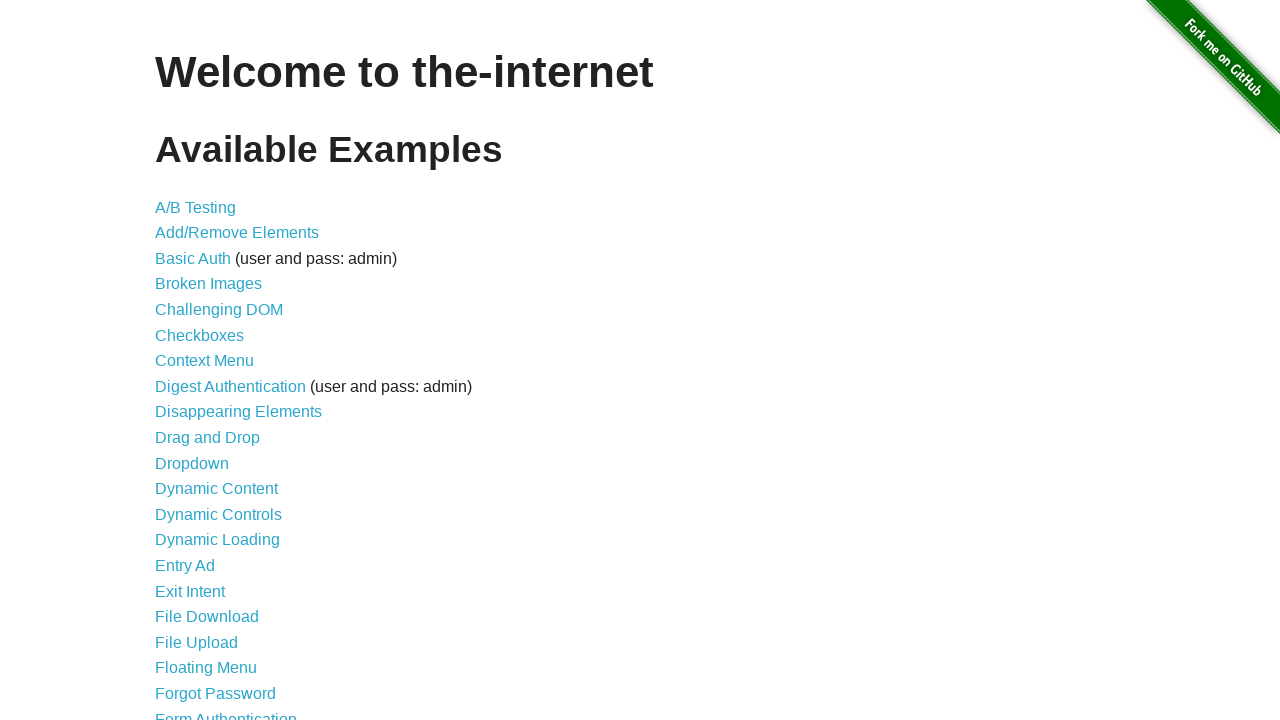

Navigated to Internet Herokuapp homepage
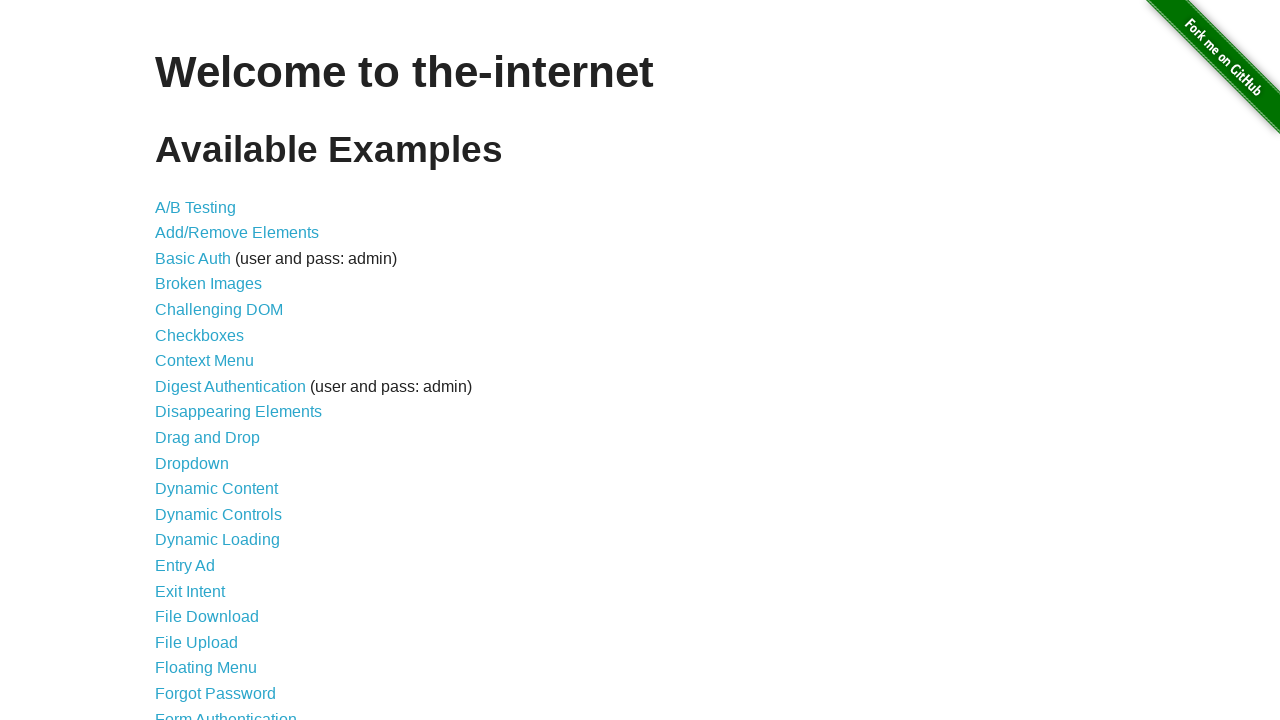

Clicked on A/B Testing link at (196, 207) on xpath=//a[text()='A/B Testing']
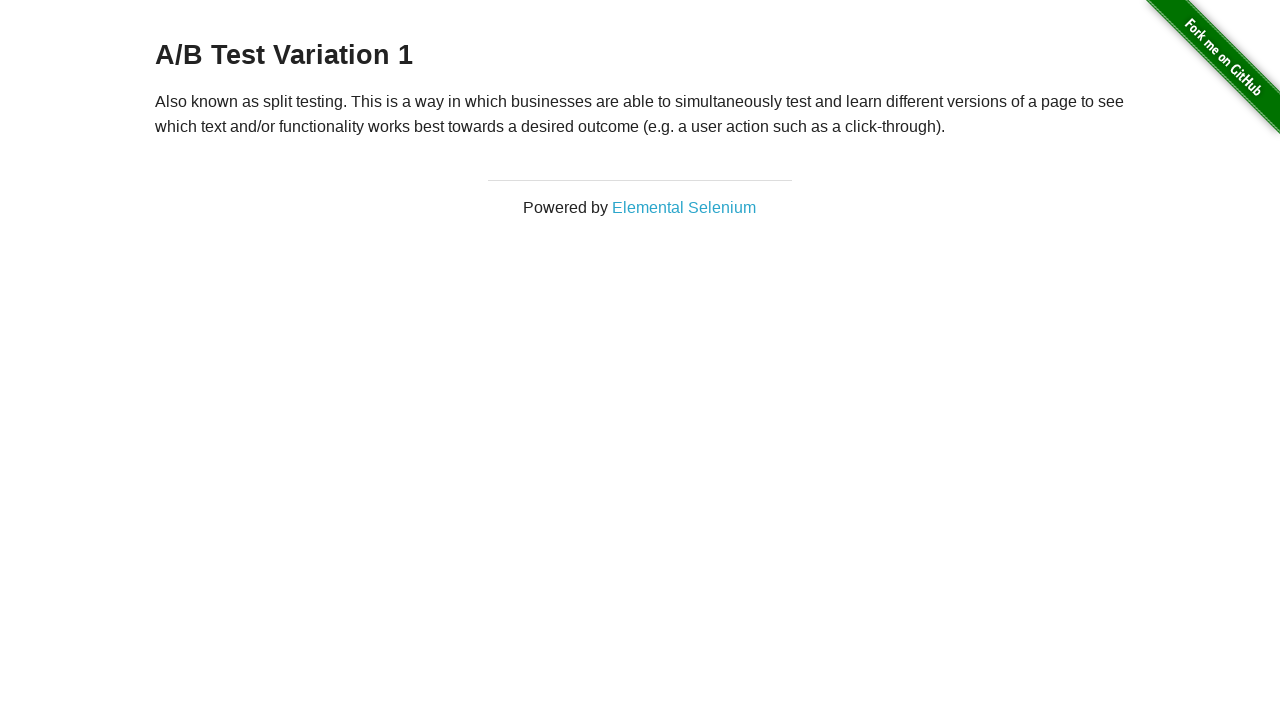

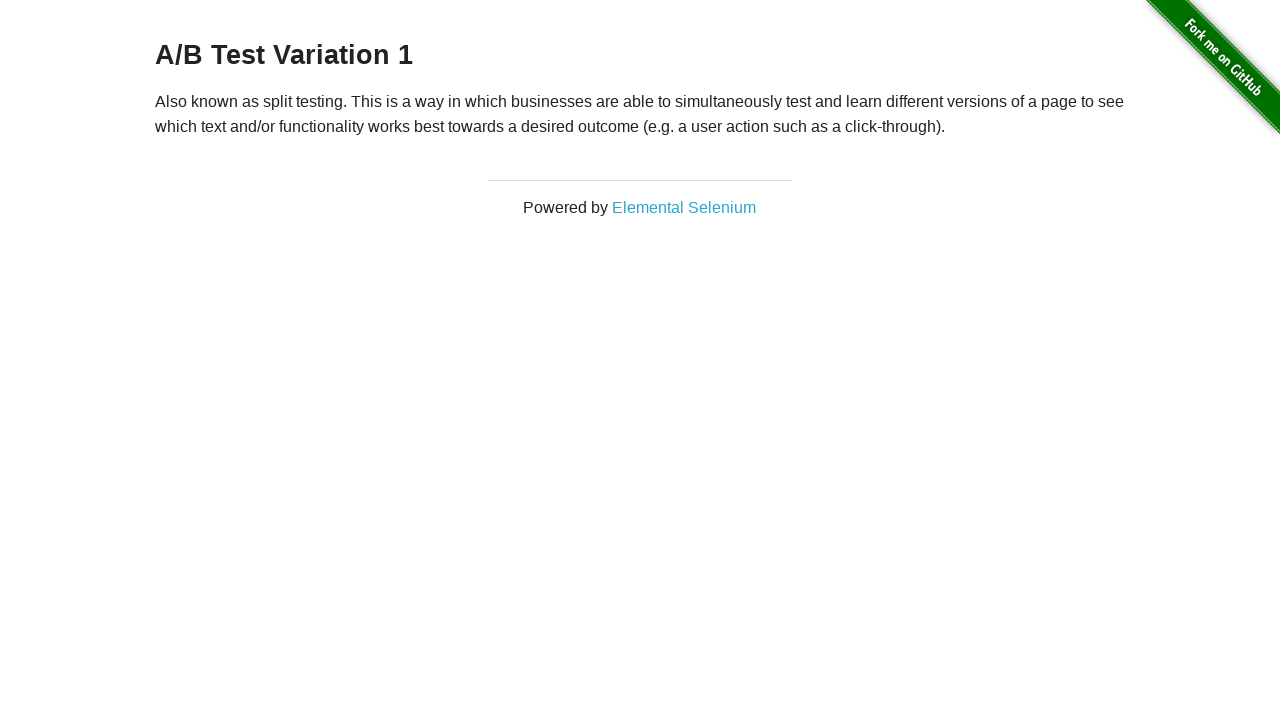